Tests A/B test opt-out by visiting the A/B test page, verifying the initial A/B test variation, adding an Optimizely opt-out cookie, refreshing the page, and confirming the opt-out worked.

Starting URL: http://the-internet.herokuapp.com/abtest

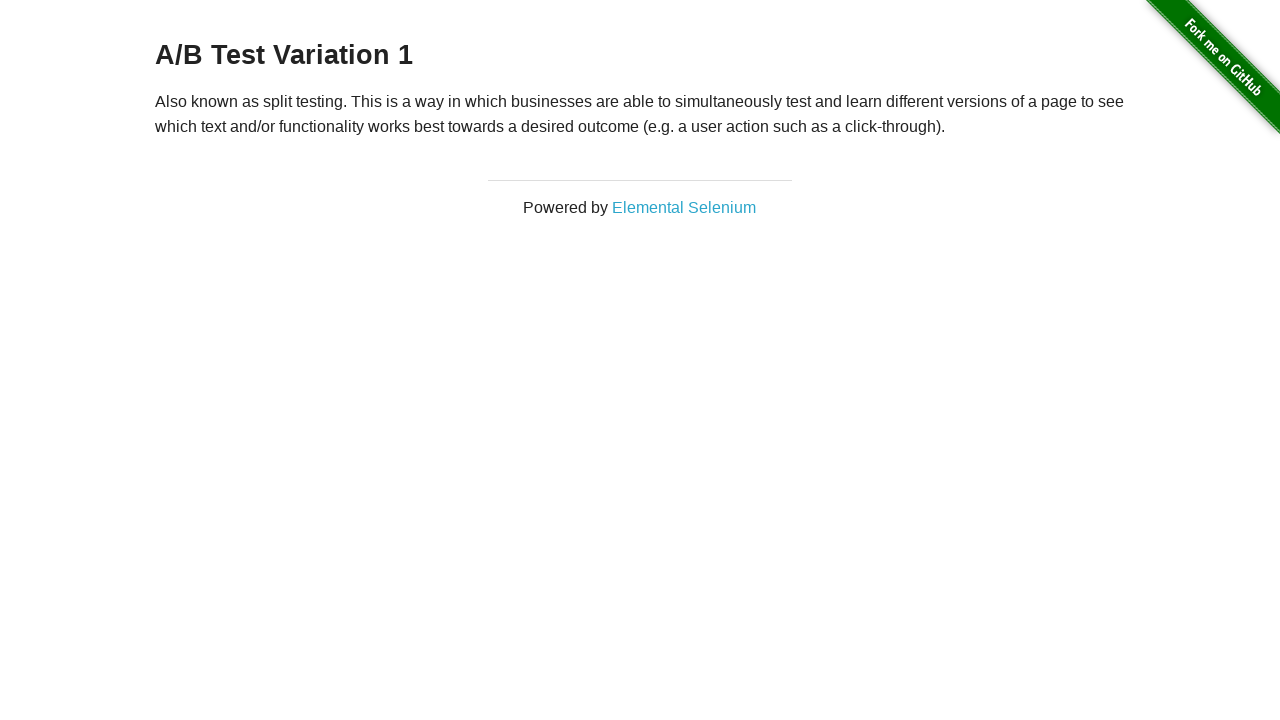

Retrieved initial A/B test variation heading text
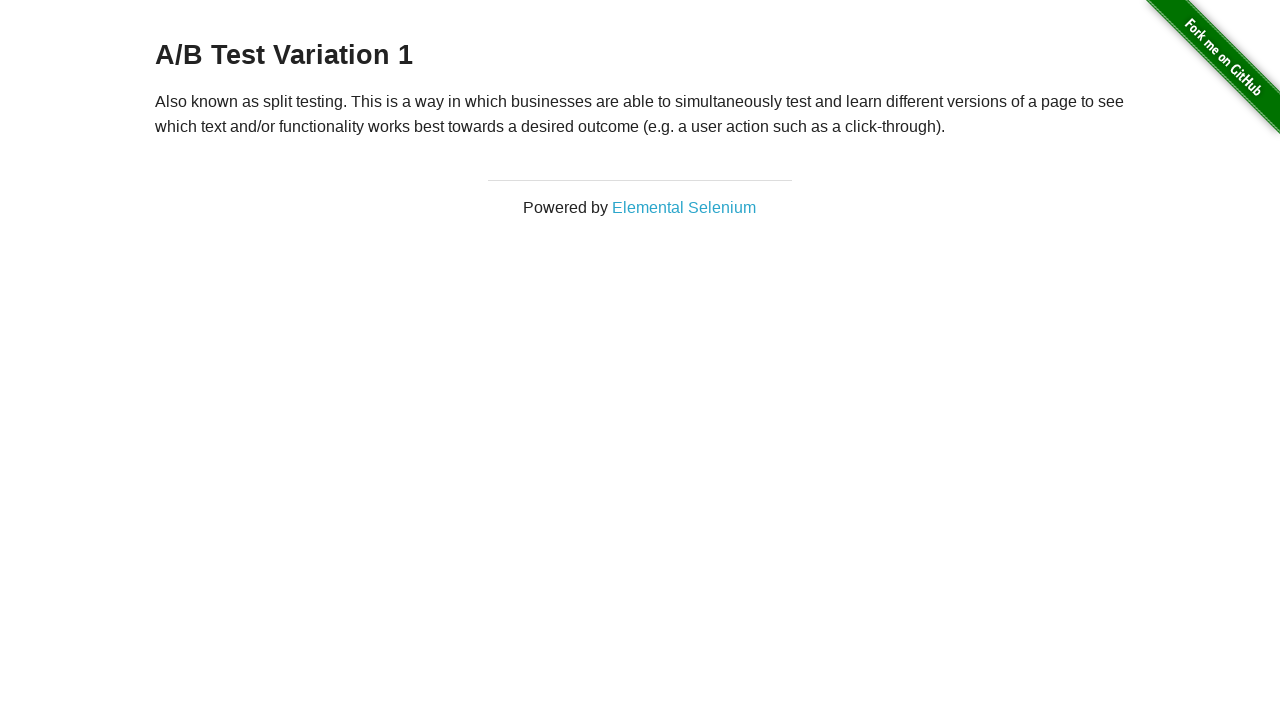

Verified initial heading is in A/B test group: A/B Test Variation 1
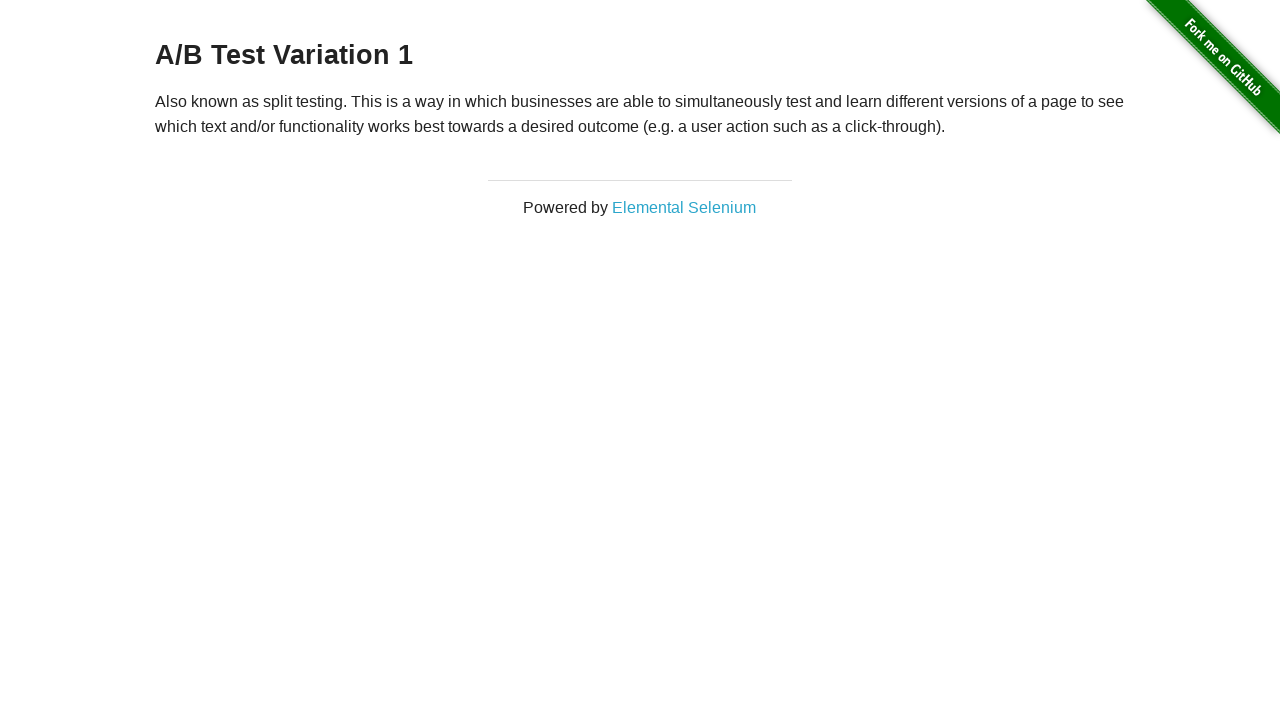

Added Optimizely opt-out cookie
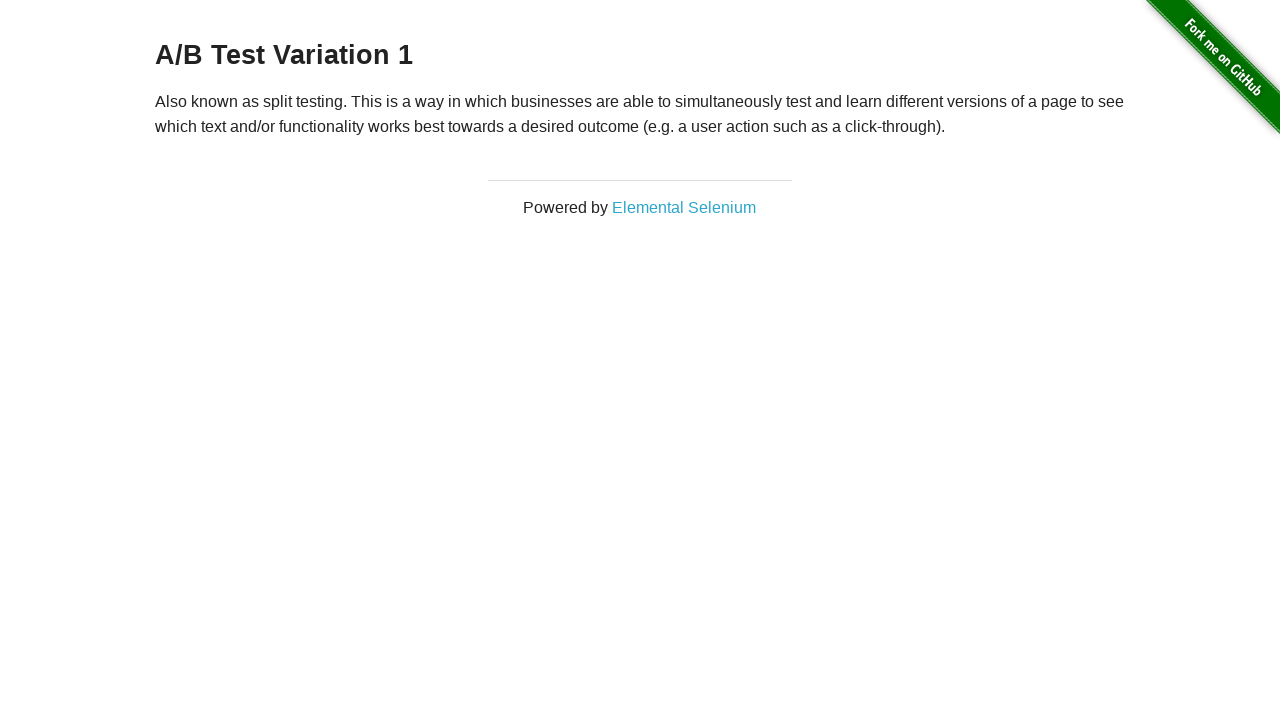

Reloaded page after adding opt-out cookie
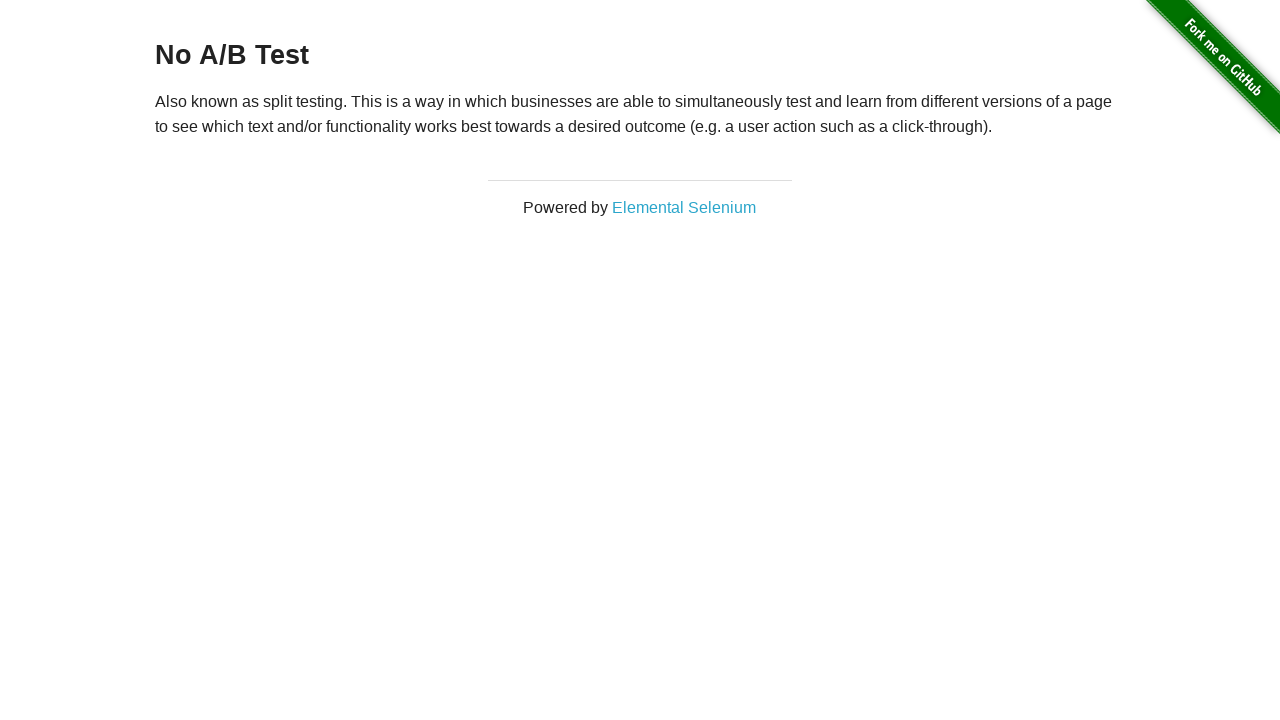

Retrieved heading text after opt-out
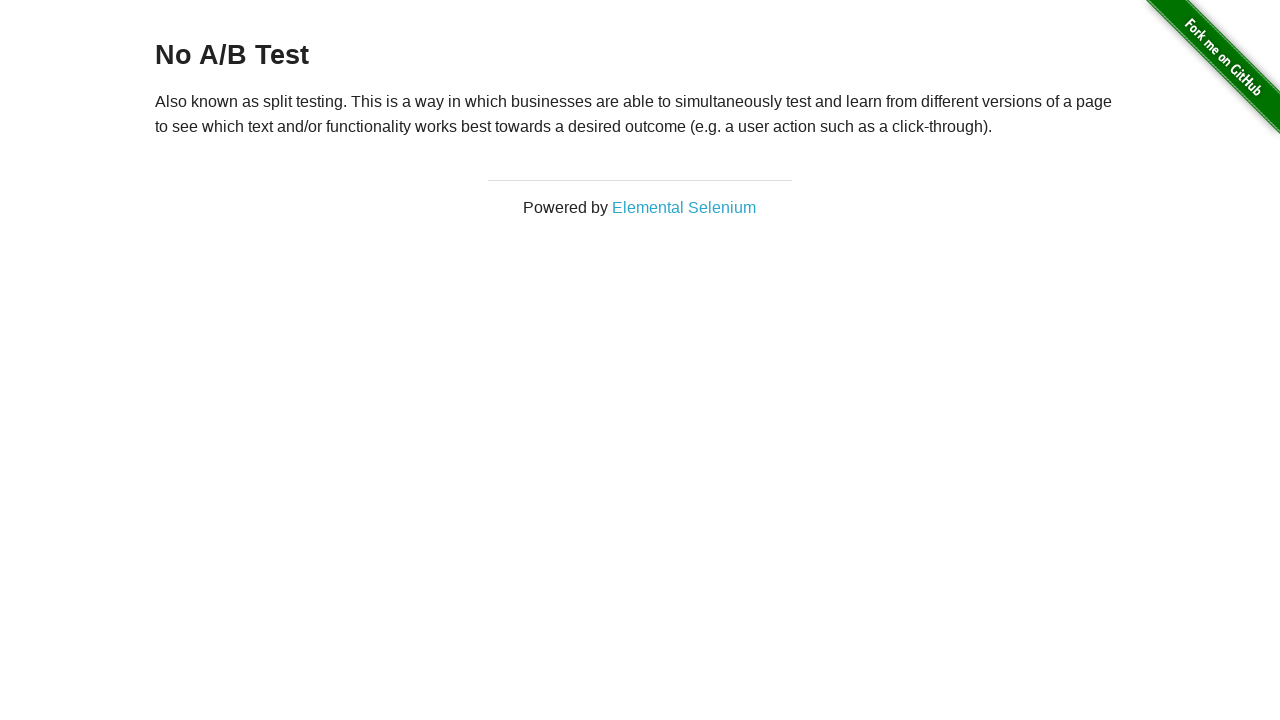

Verified opt-out successful: heading is now 'No A/B Test'
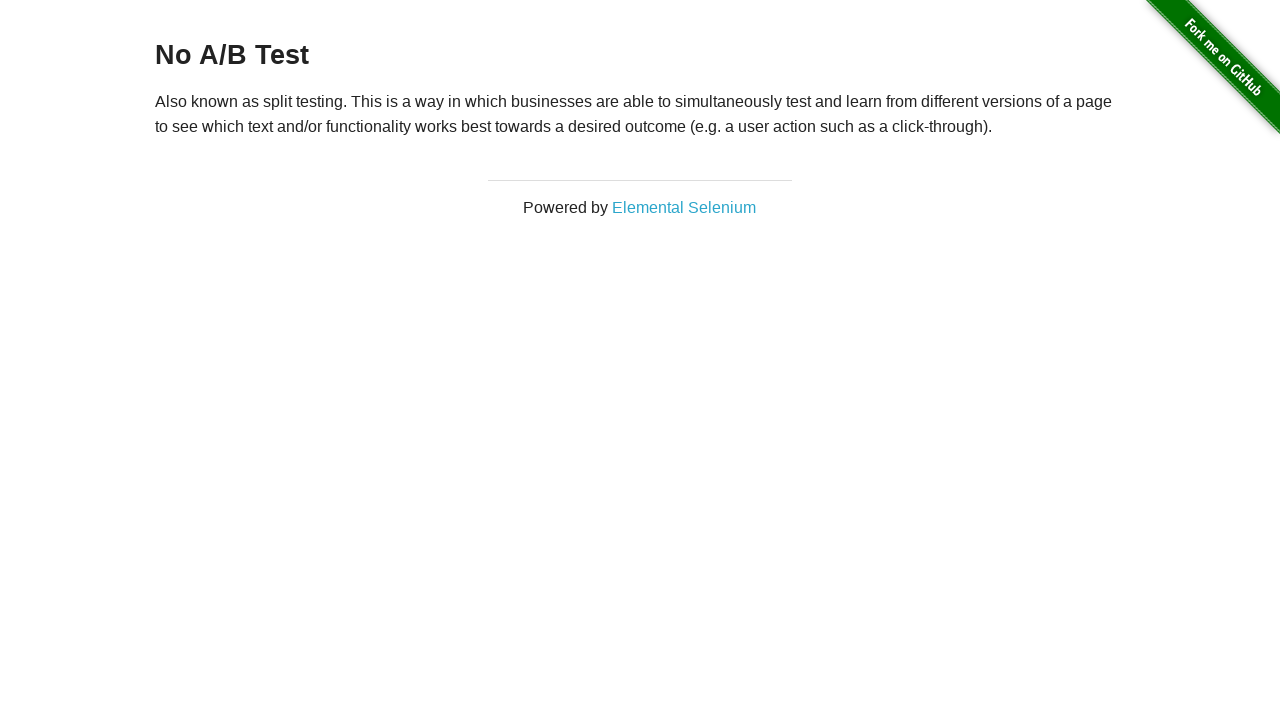

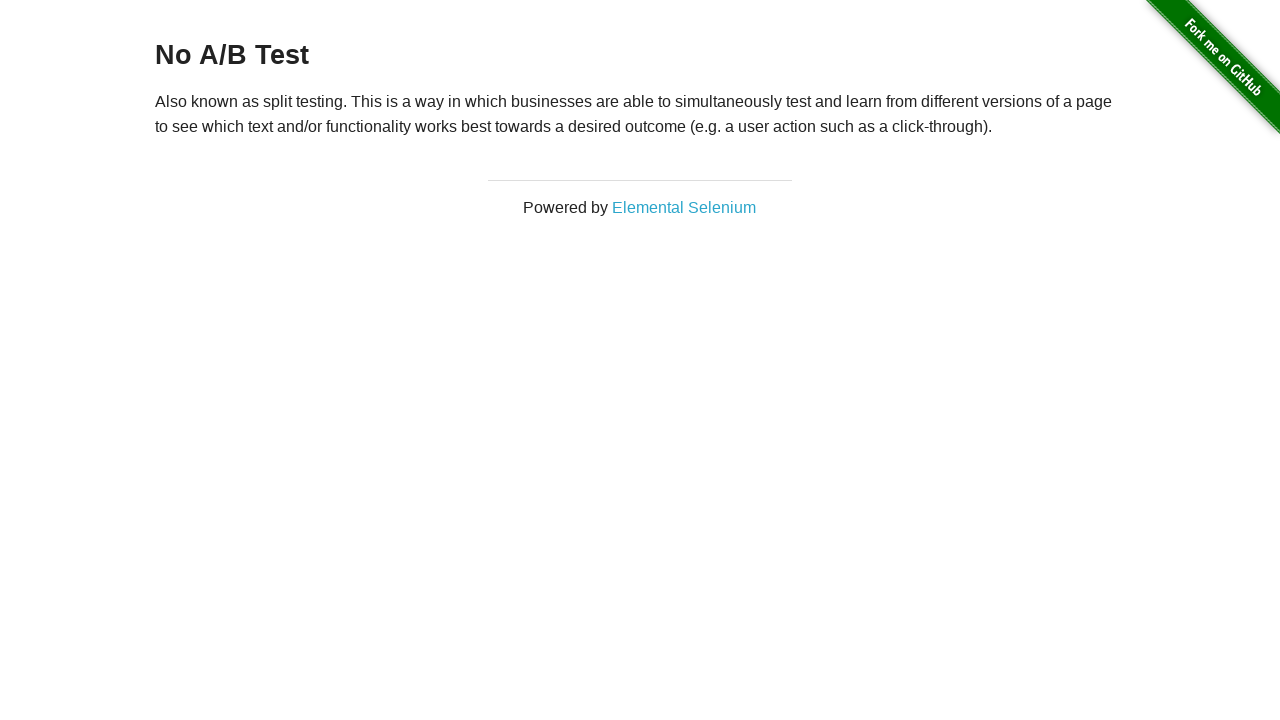